Tests radio button functionality by verifying radio button 2 is initially unselected, clicking it, and then verifying it becomes selected

Starting URL: https://rahulshettyacademy.com/AutomationPractice/

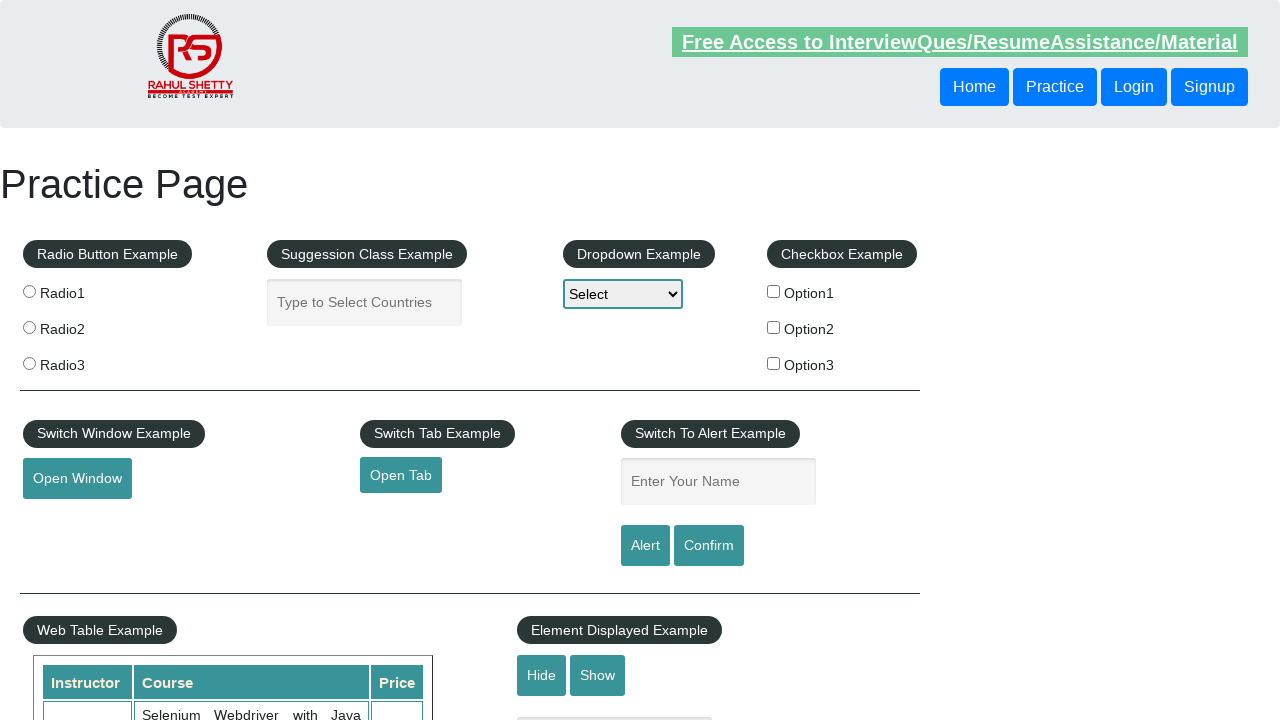

Located radio button 2 element
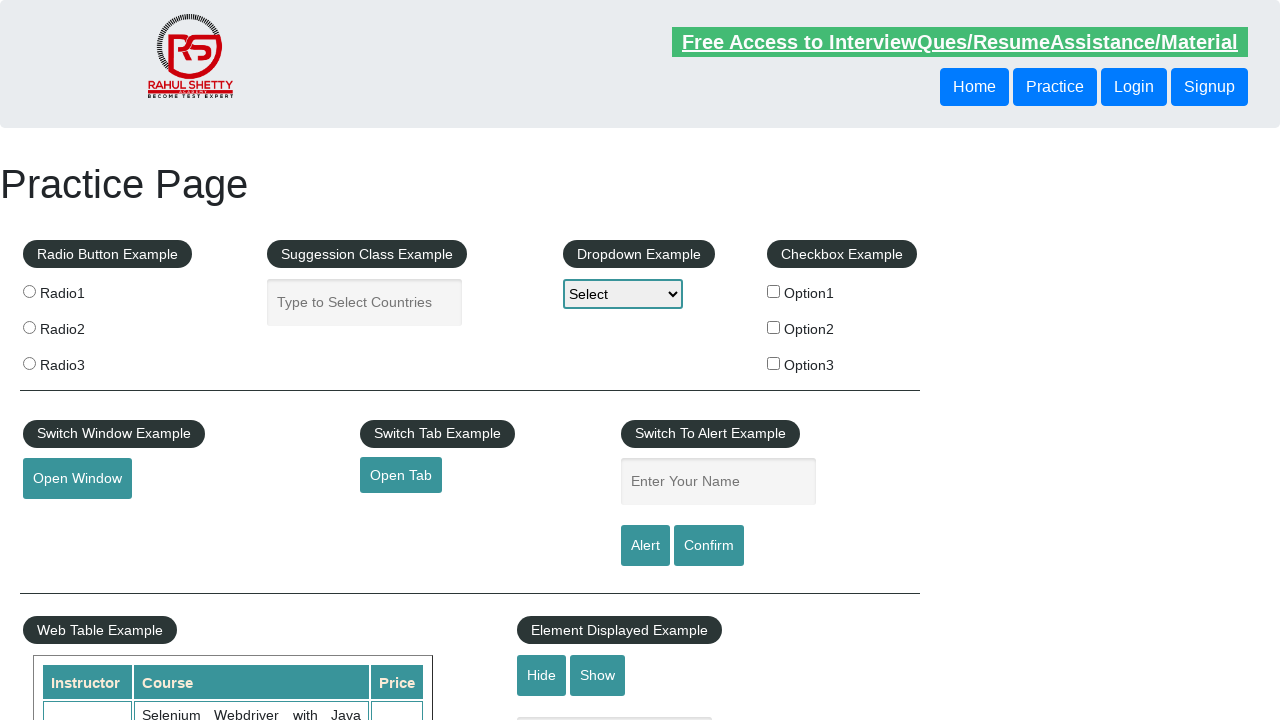

Verified radio button 2 is initially unselected
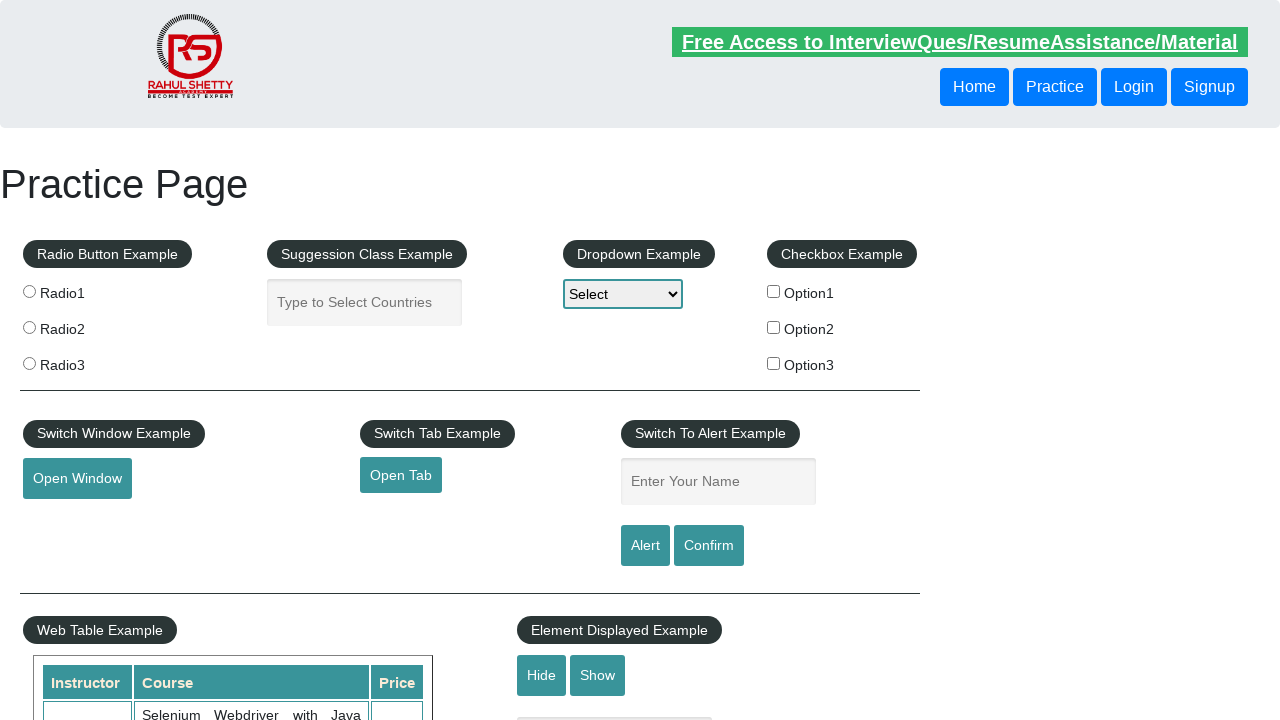

Clicked radio button 2 at (29, 327) on input[value='radio2']
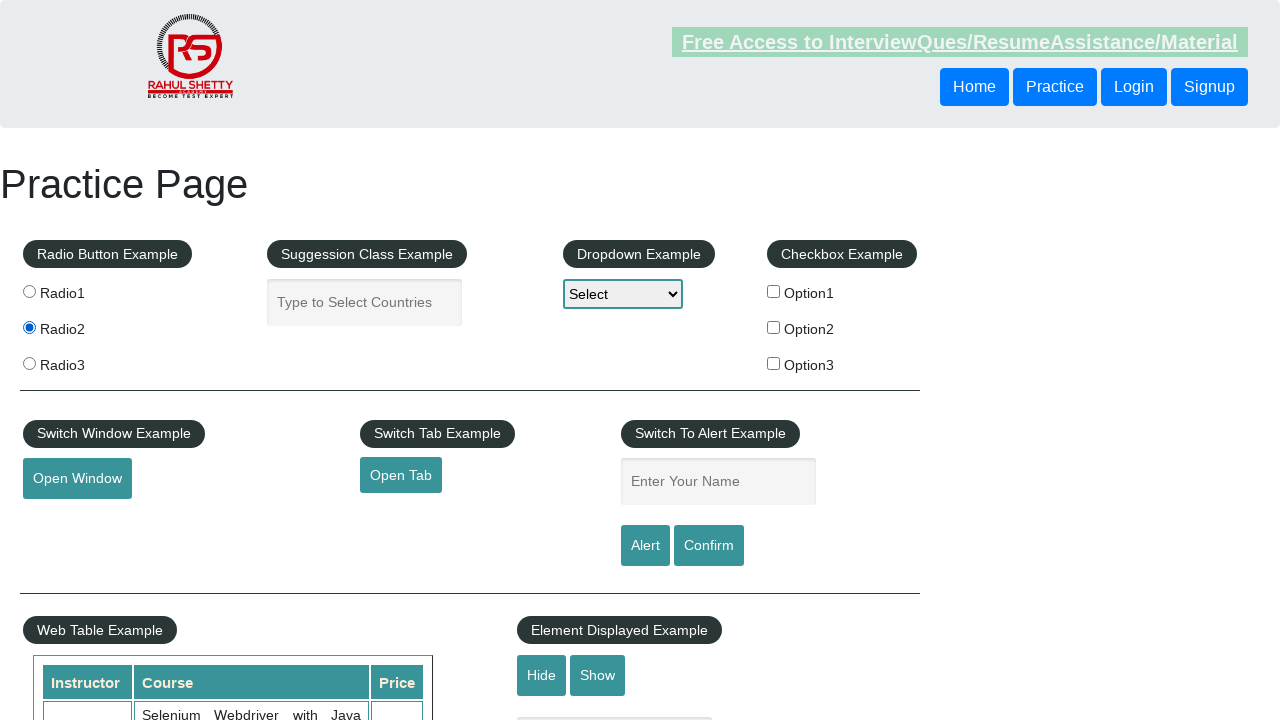

Verified radio button 2 is now selected after clicking
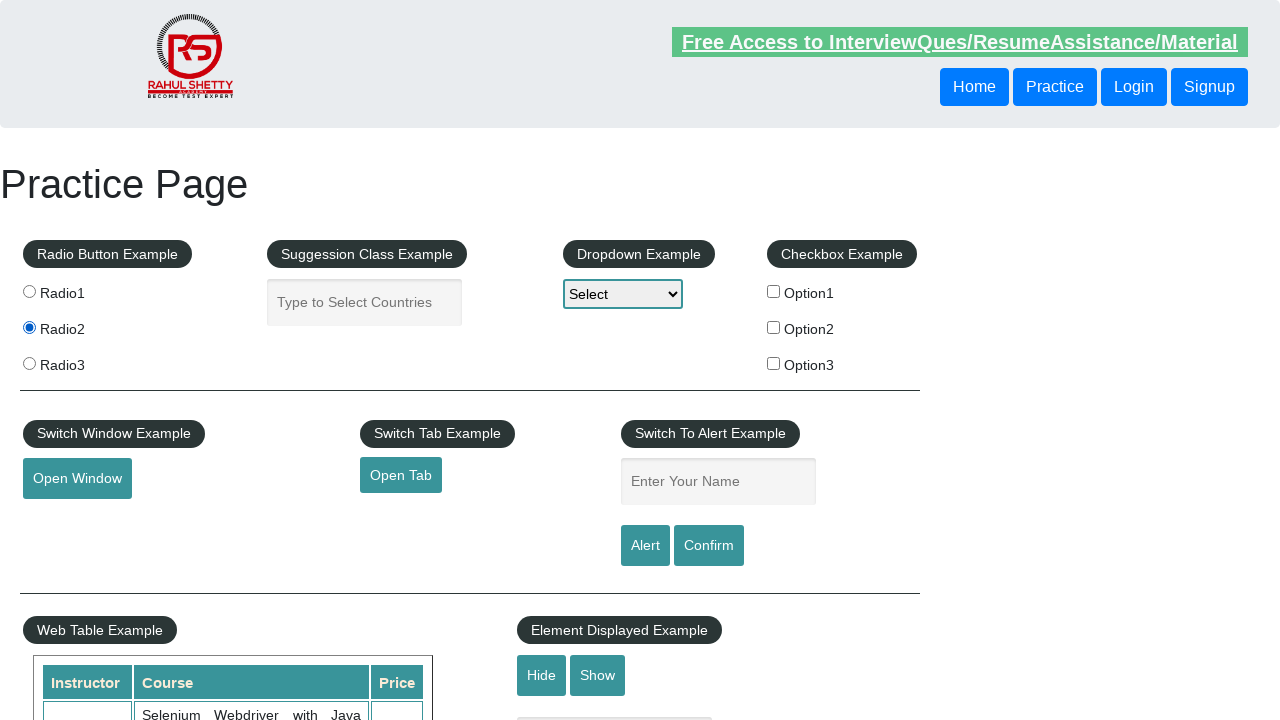

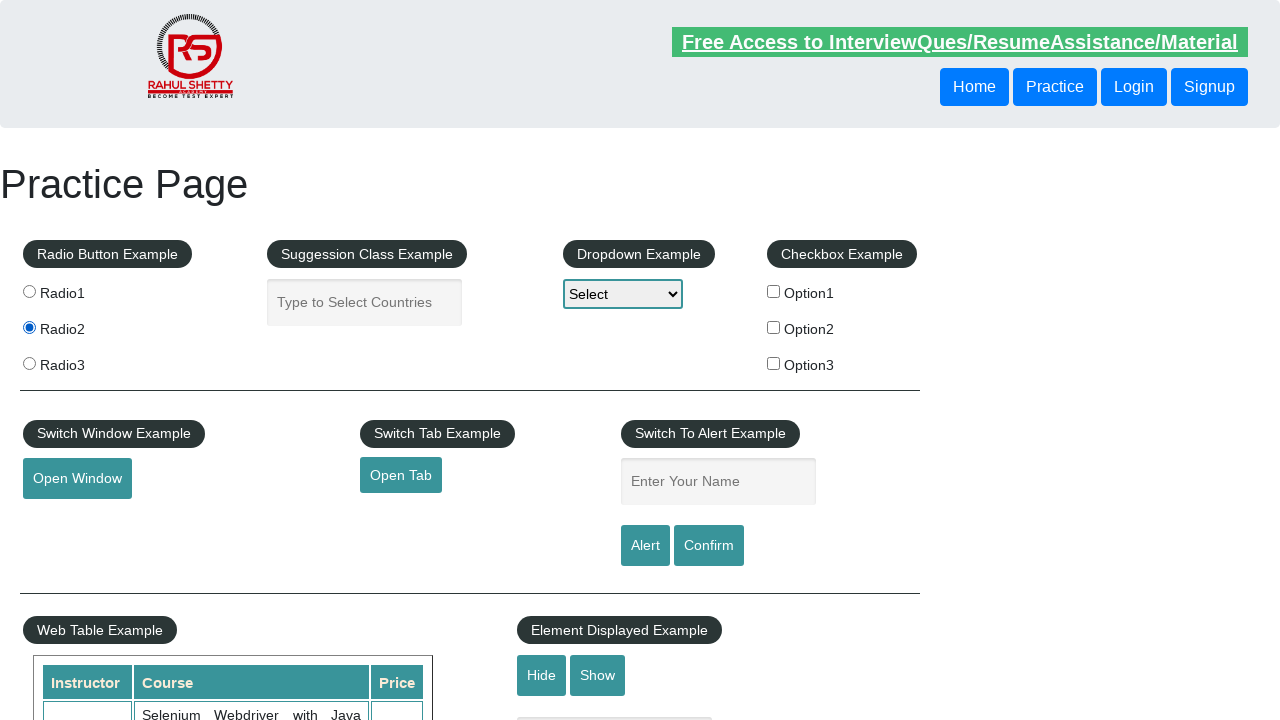